Tests click and hold functionality to select multiple consecutive items by dragging from first to third item

Starting URL: https://automationfc.github.io/jquery-selectable/

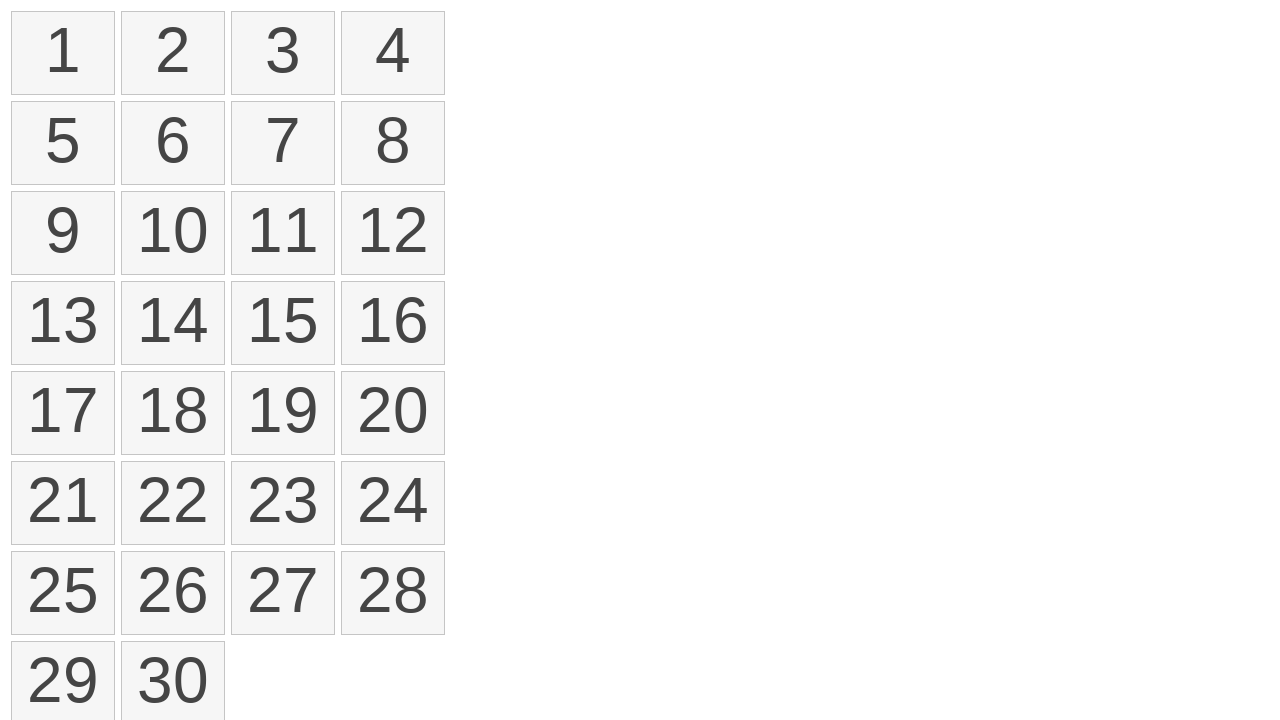

Retrieved all selectable items from the list
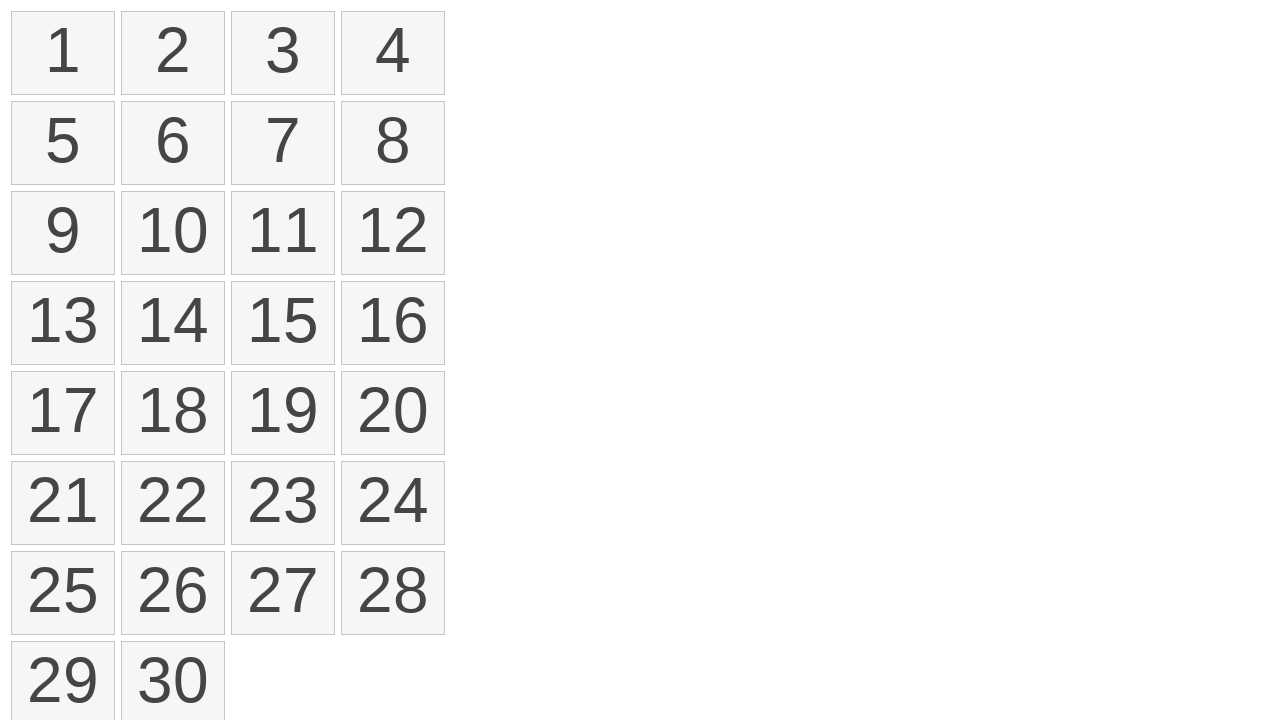

Located first selectable item
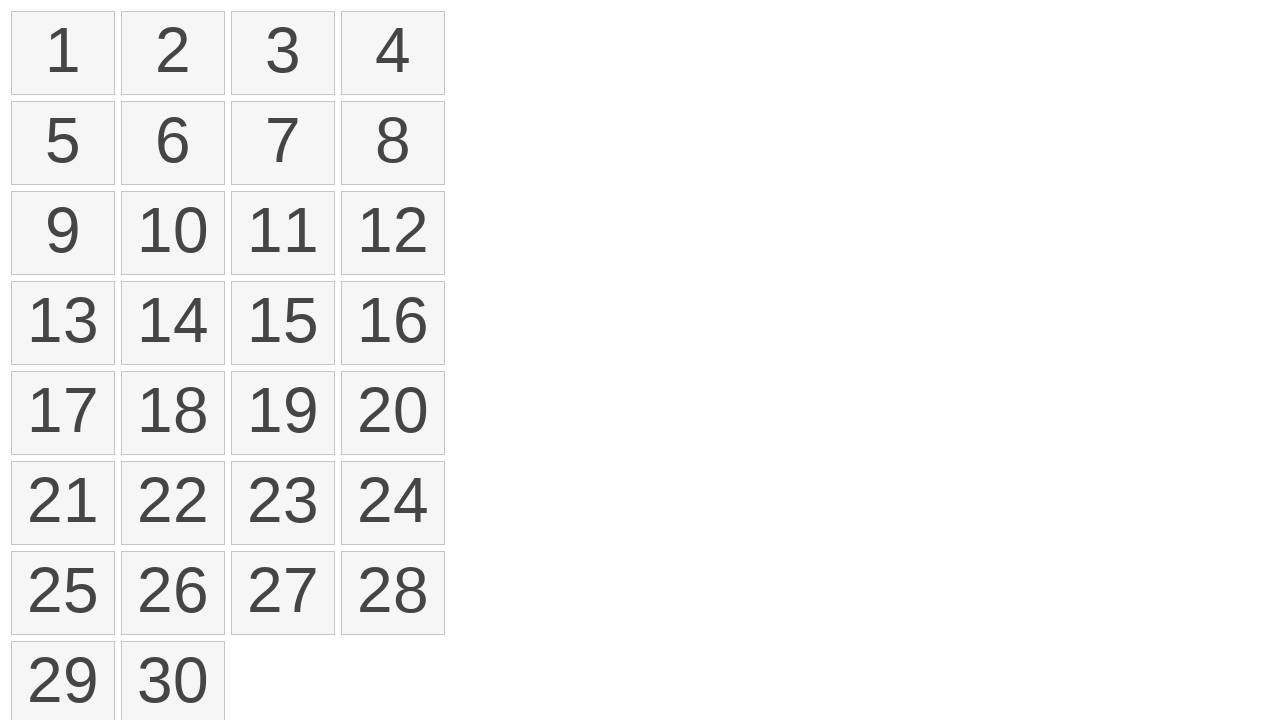

Located third selectable item
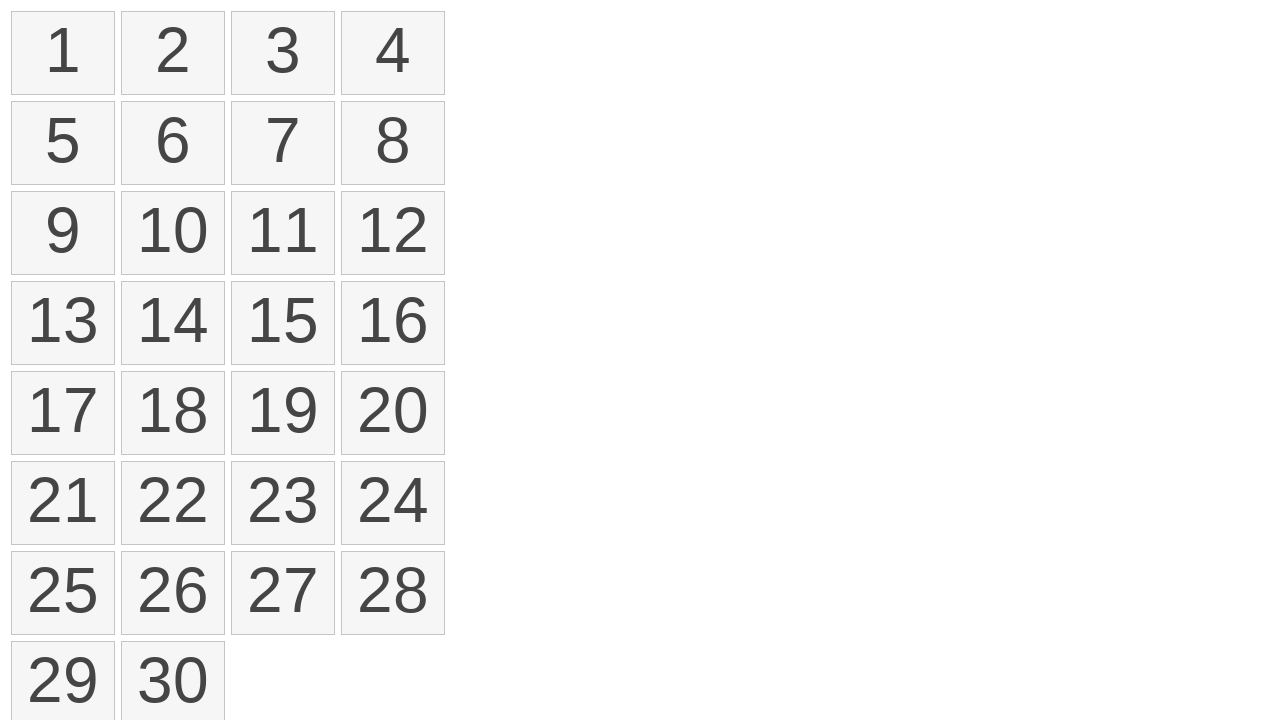

Moved mouse to first item position at (16, 16)
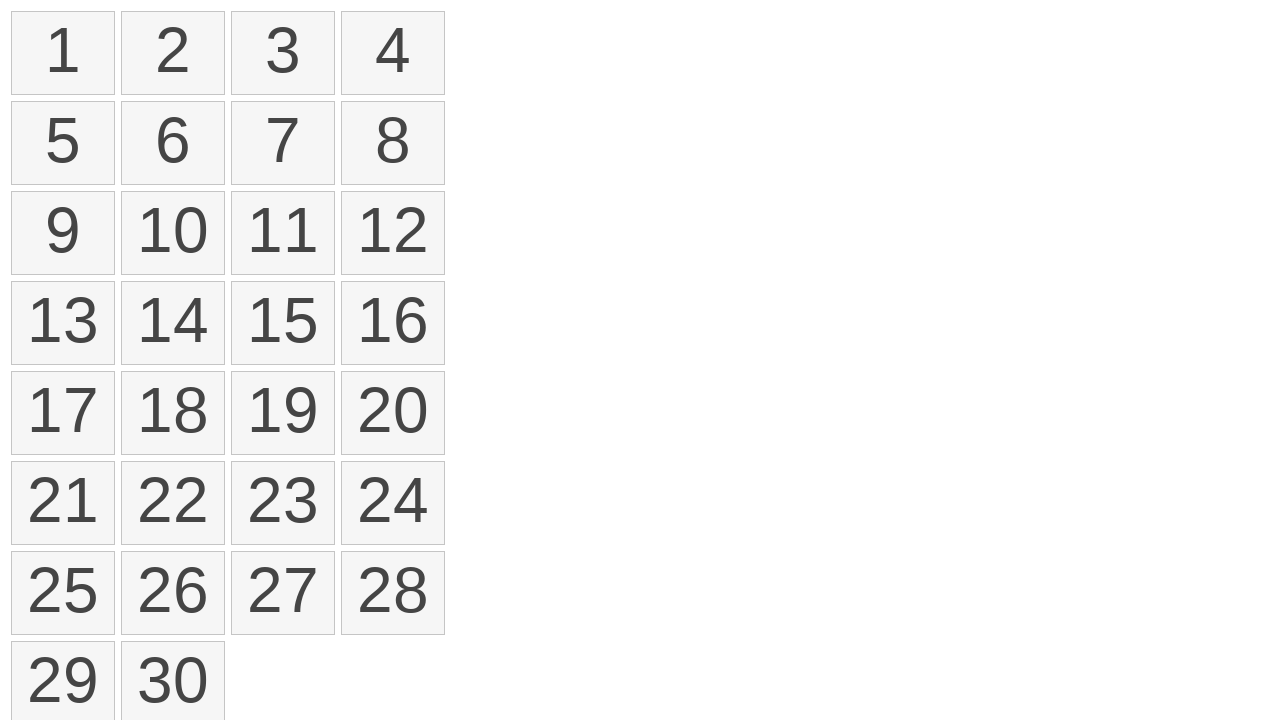

Pressed mouse button down on first item at (16, 16)
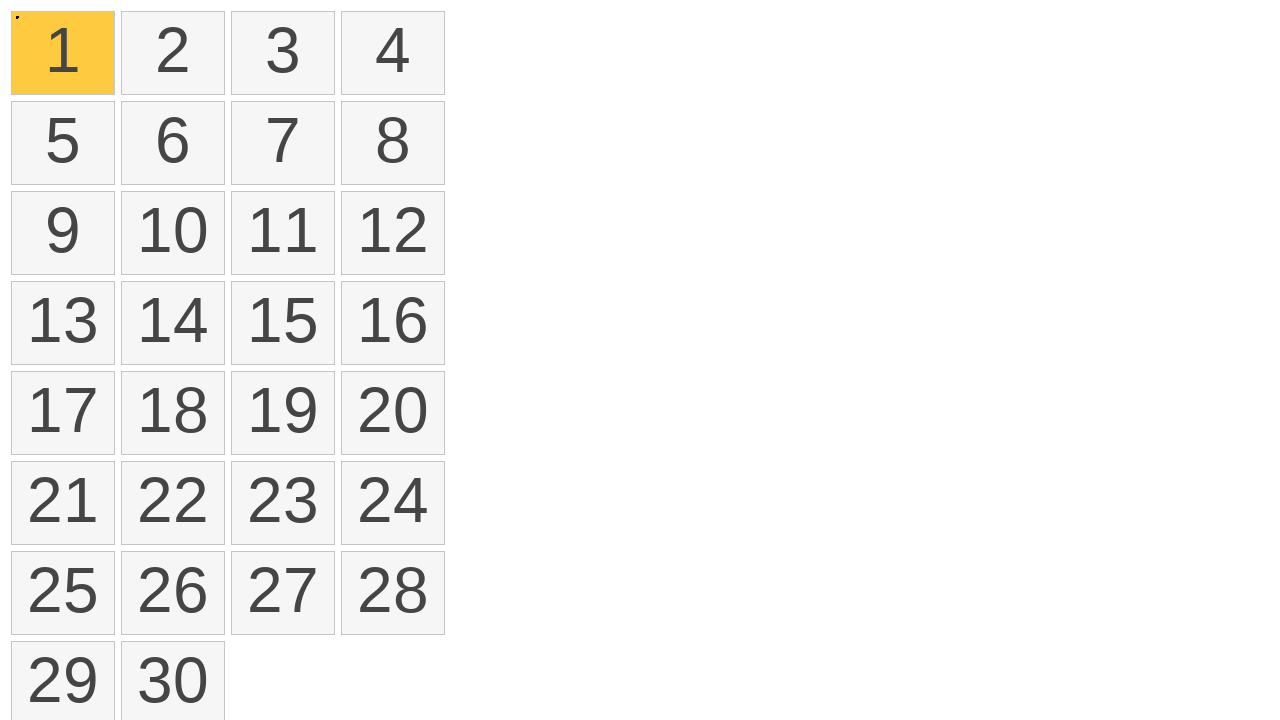

Dragged mouse from first item to third item at (236, 16)
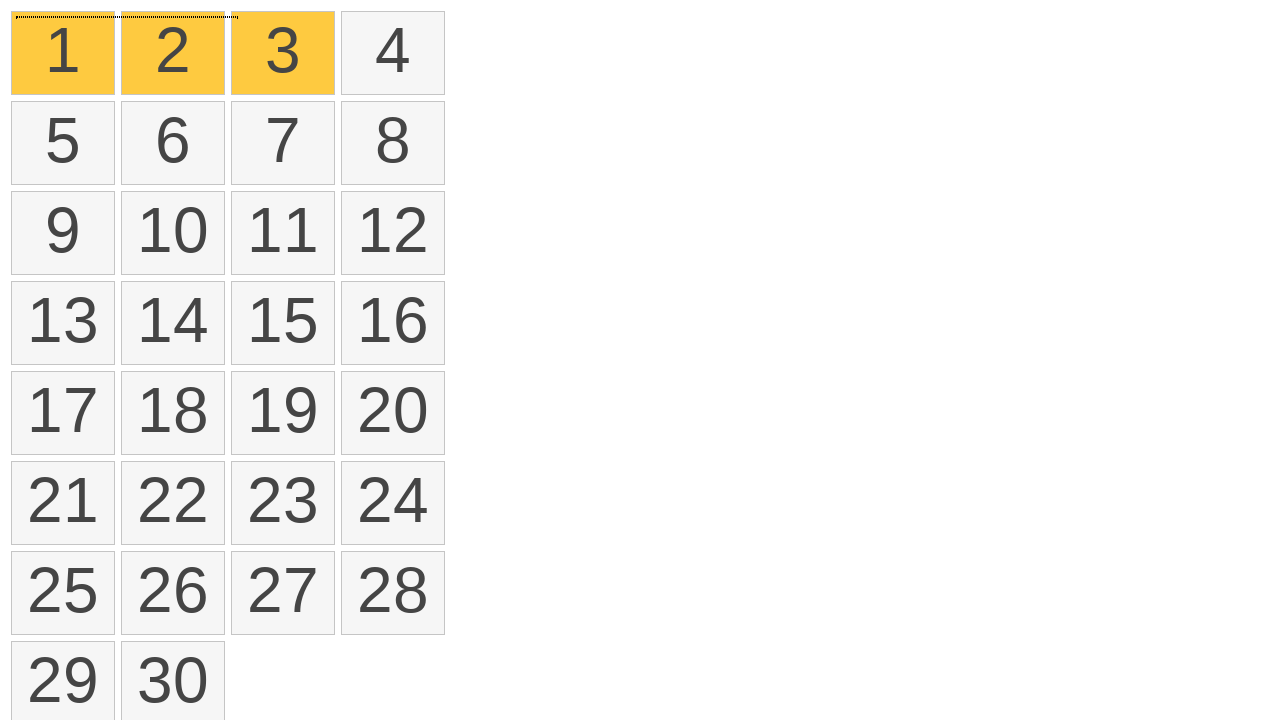

Released mouse button to complete selection of items 1 through 3 at (236, 16)
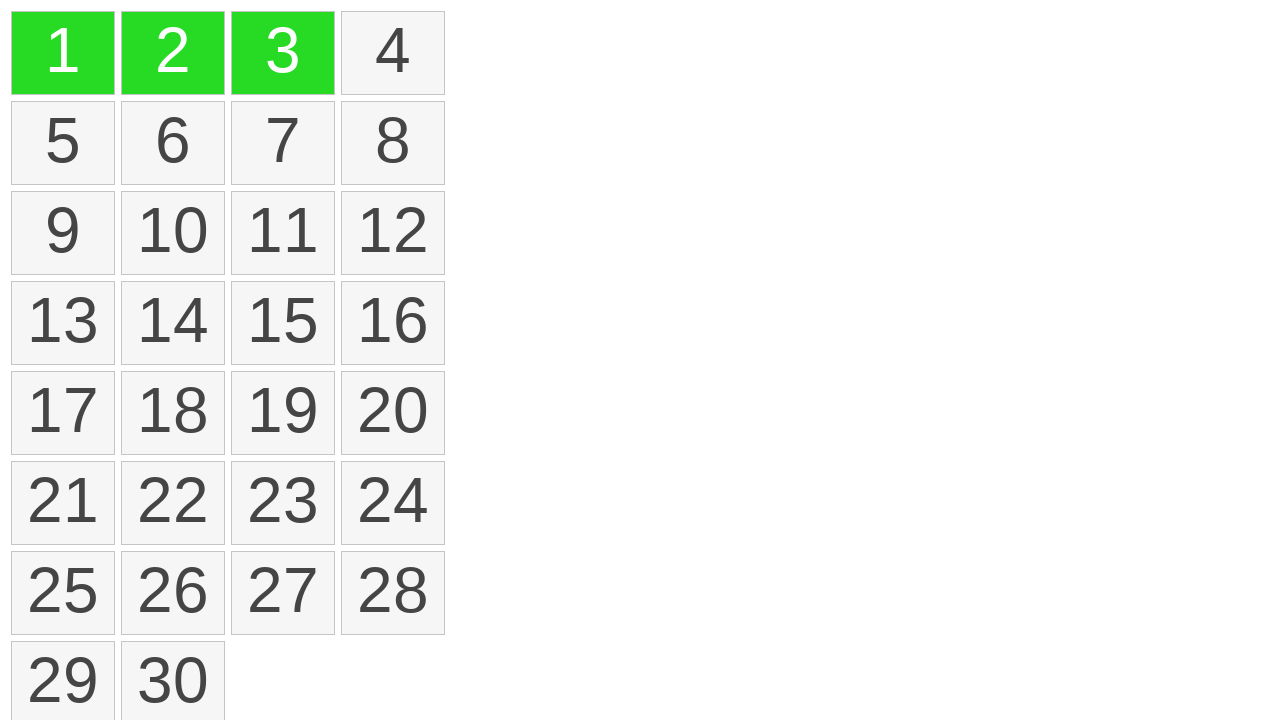

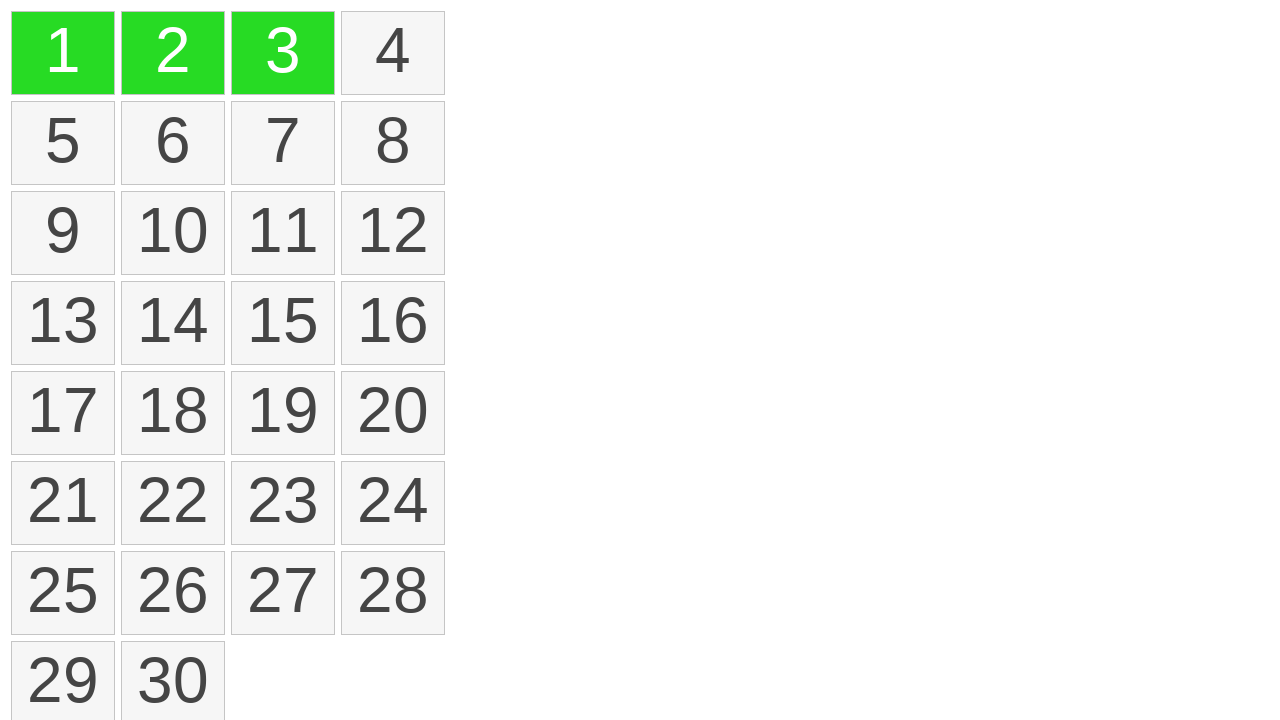